Tests file download functionality by clicking on a download link for a text file on the-internet herokuapp demo site

Starting URL: http://the-internet.herokuapp.com/download

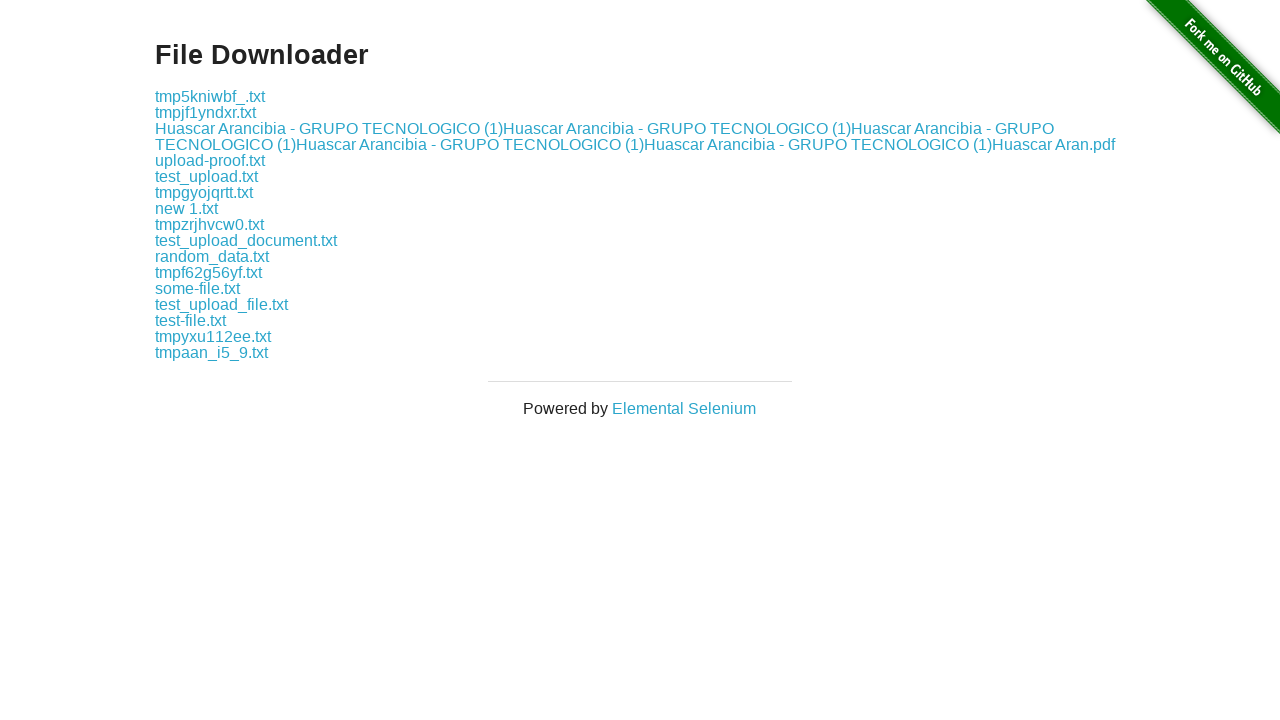

Clicked download link for some-file.txt at (198, 288) on a[href='download/some-file.txt']
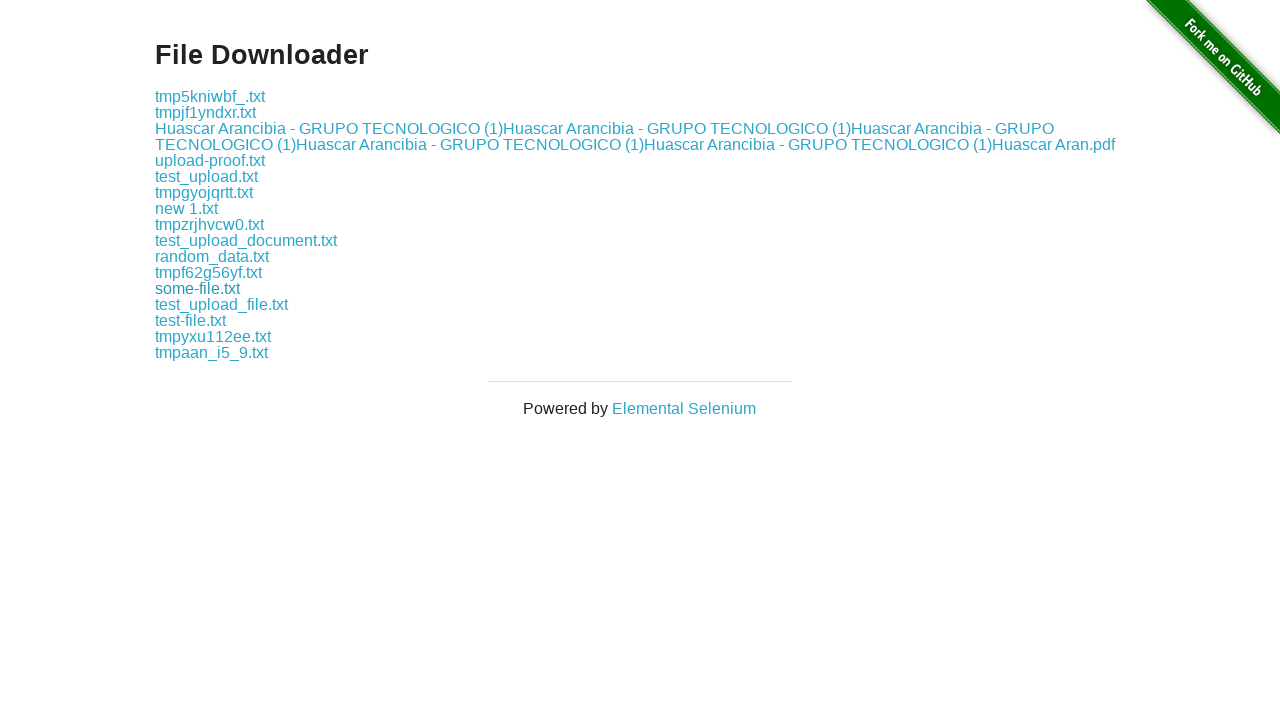

Waited 2 seconds for download to initiate
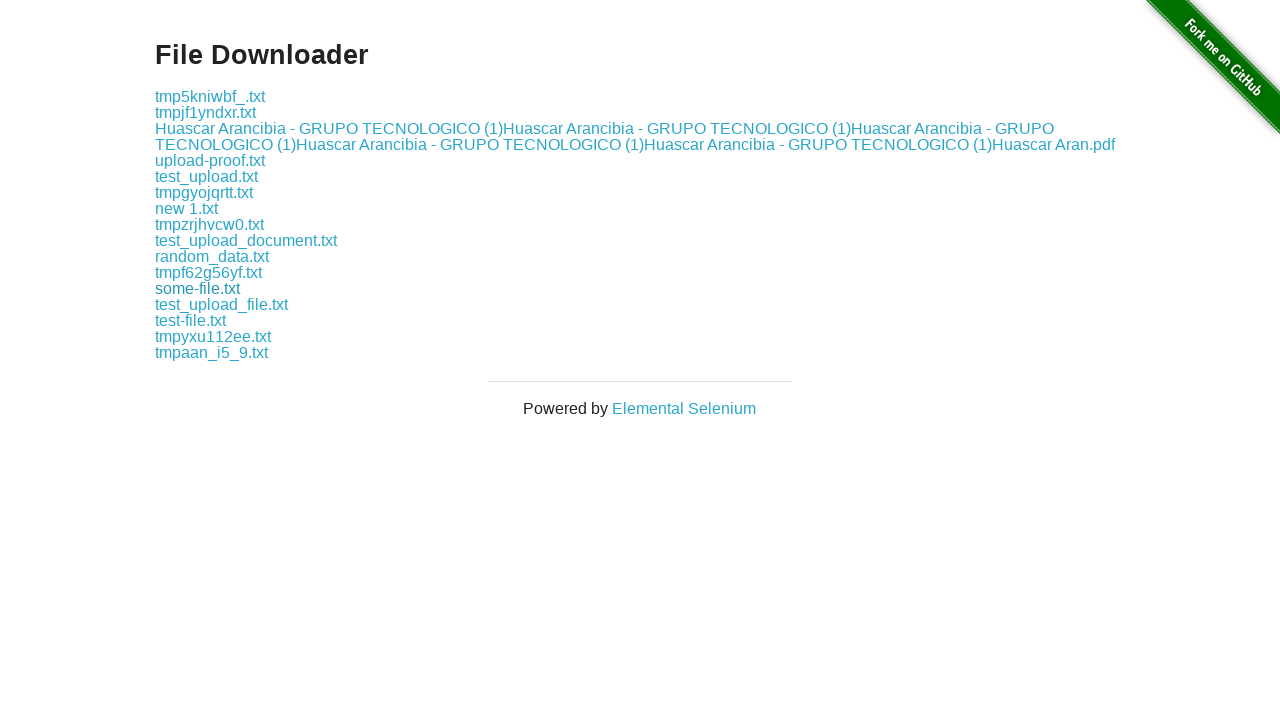

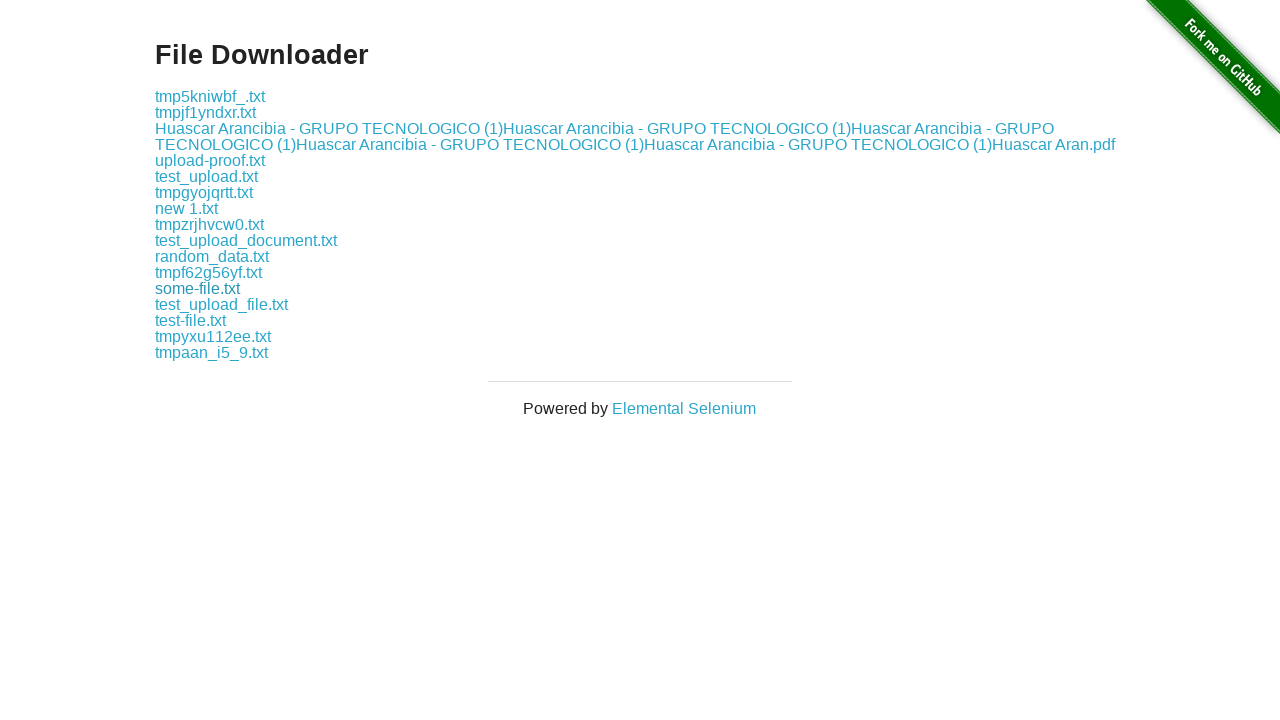